Tests drag and drop functionality by dragging an element from one location and dropping it onto another element

Starting URL: https://jqueryui.com/droppable

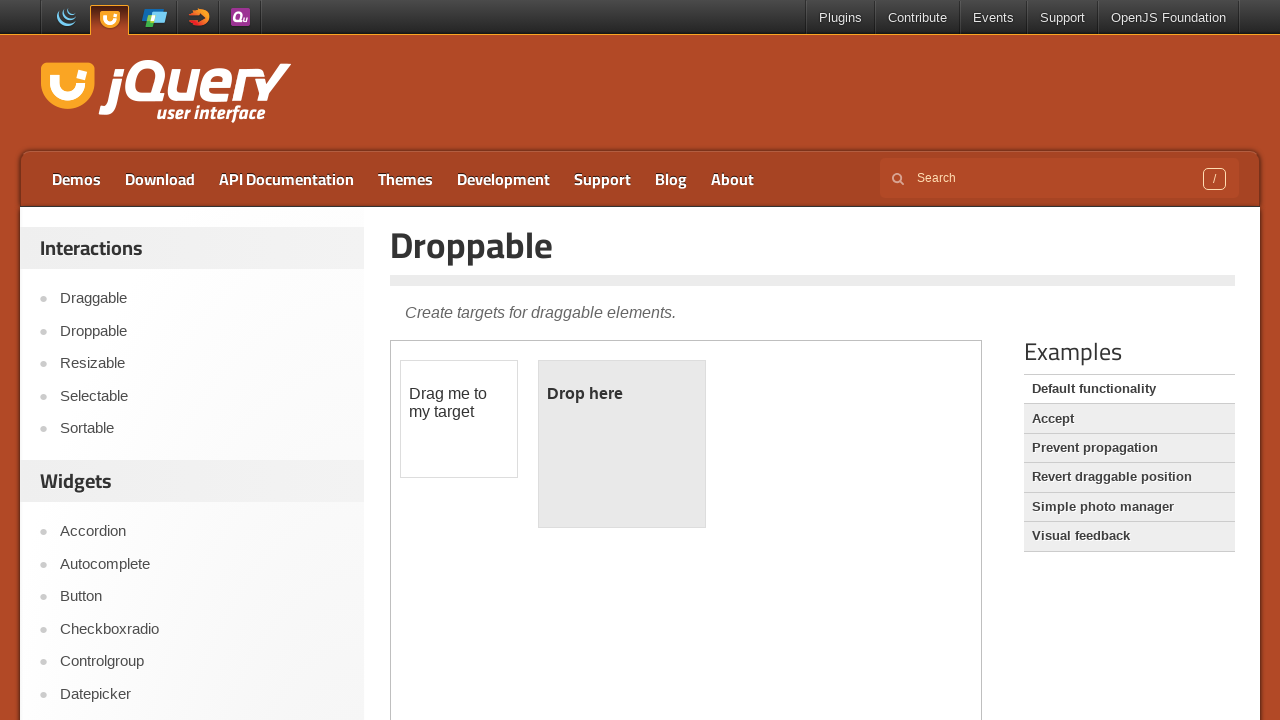

Located the iframe containing draggable elements
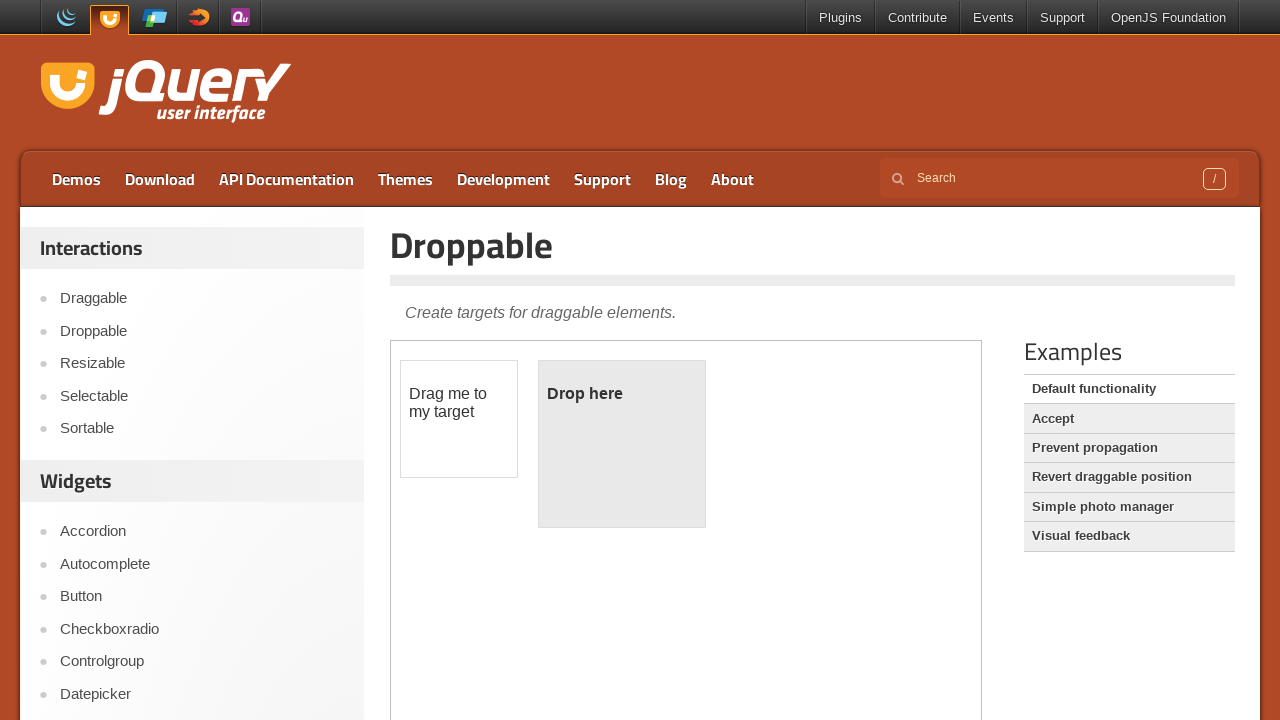

Located the draggable element with ID 'draggable'
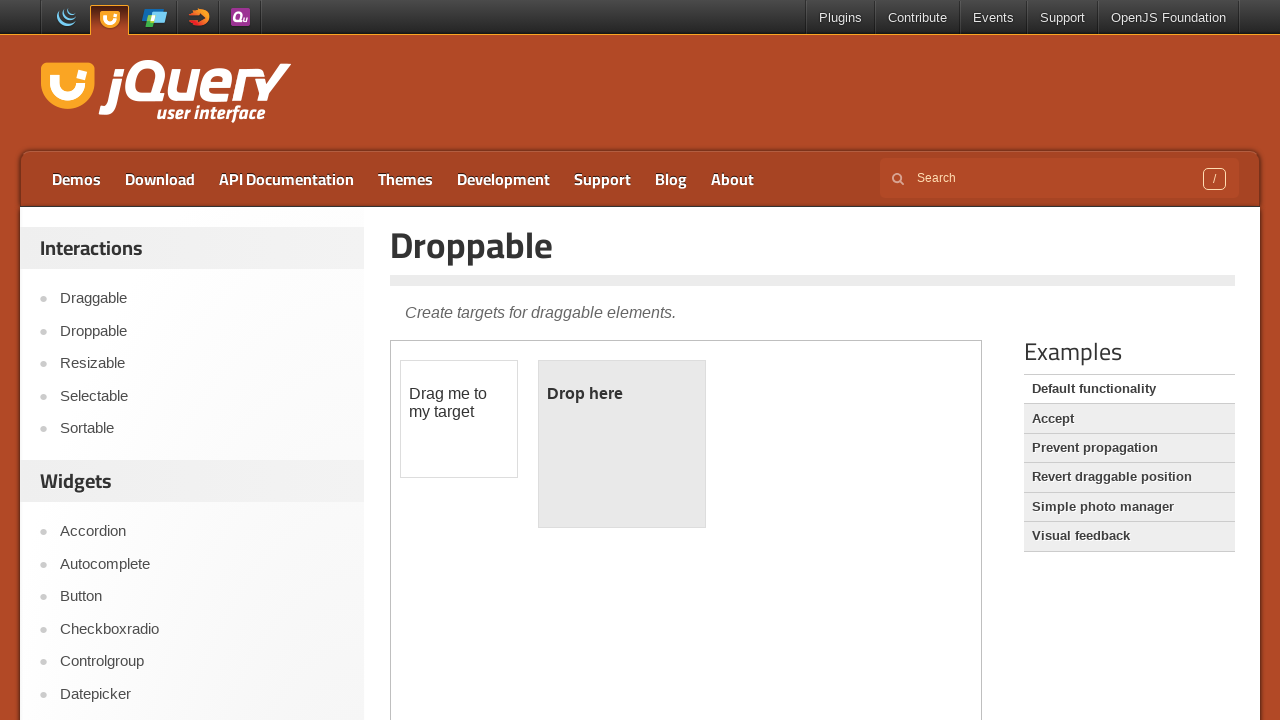

Located the droppable element with ID 'droppable'
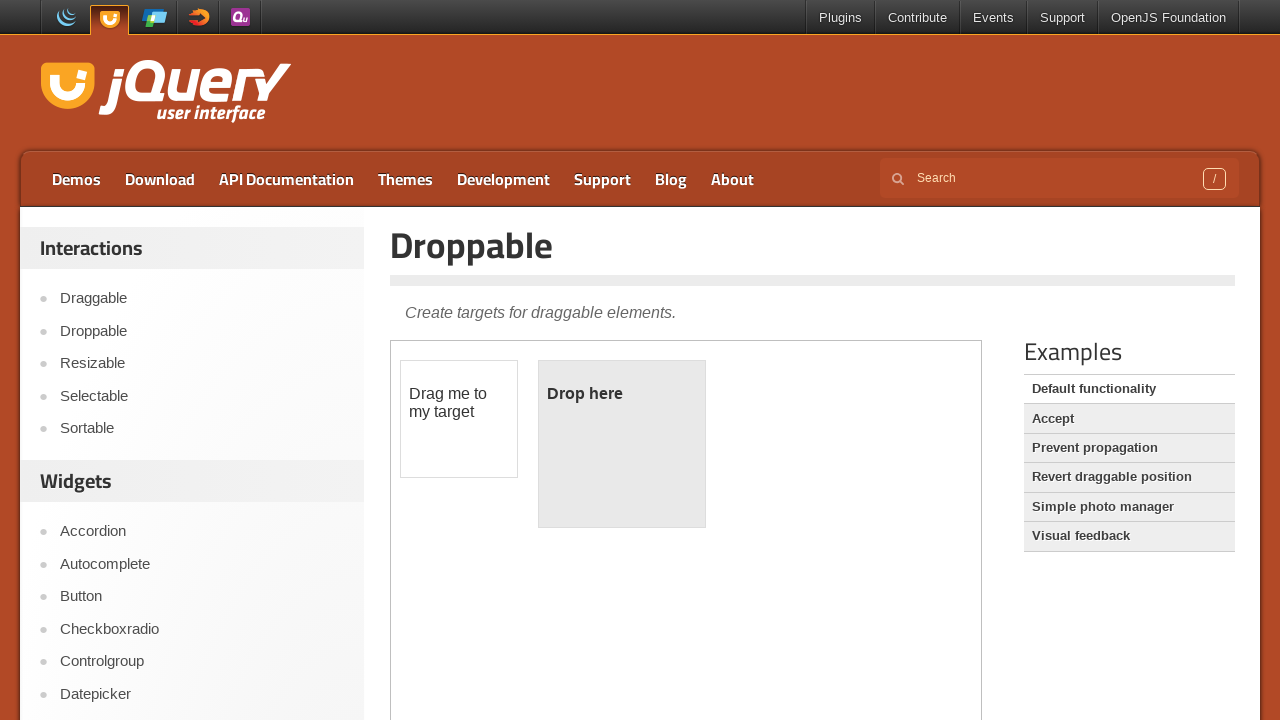

Dragged the draggable element onto the droppable element at (622, 444)
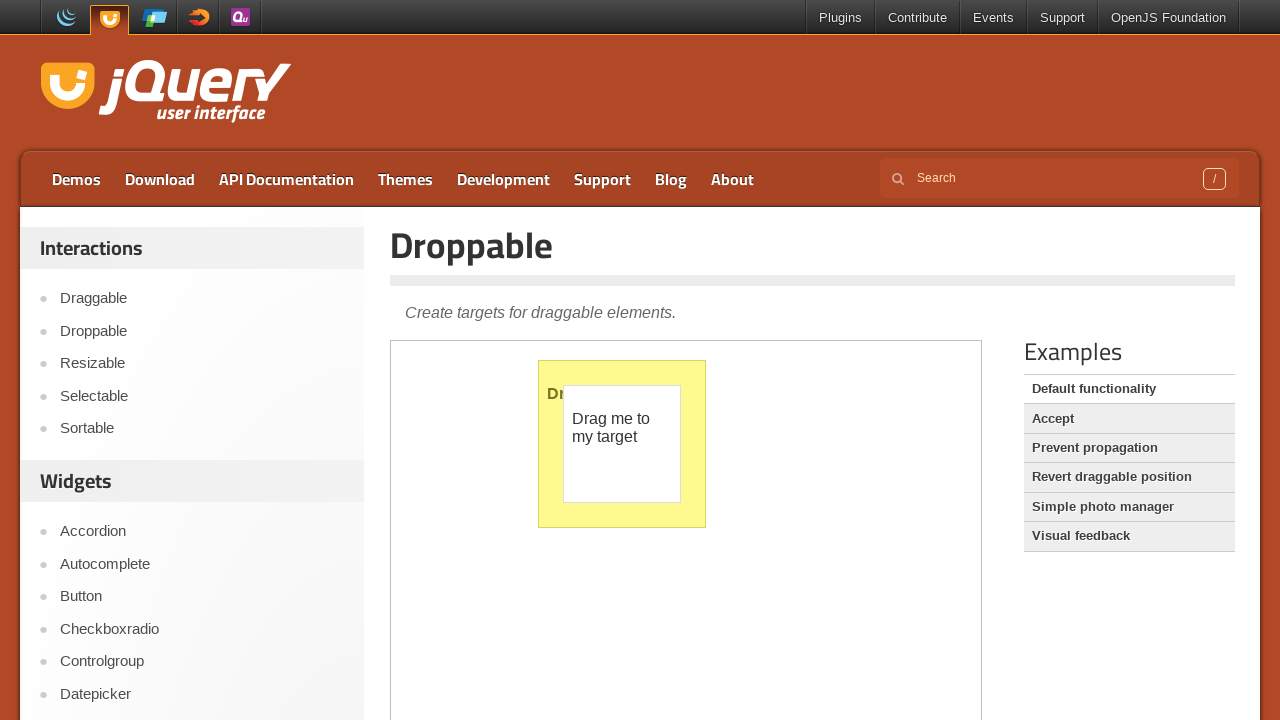

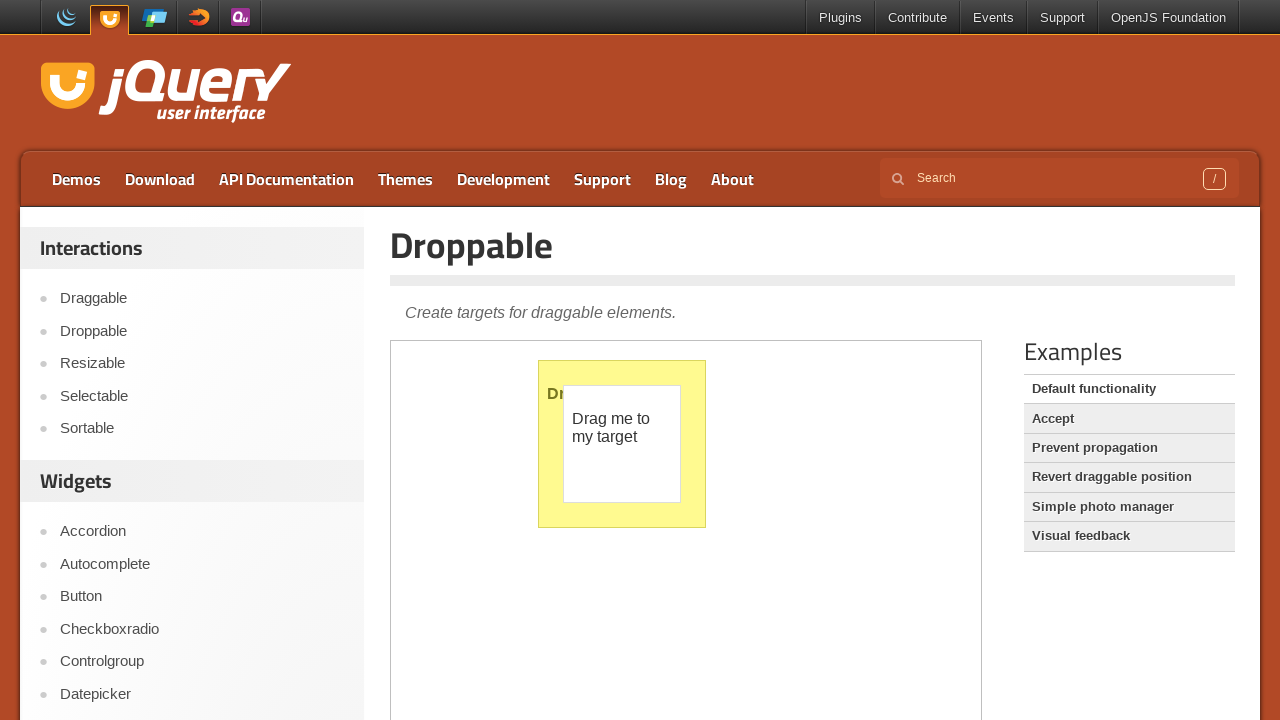